Navigates to inventwithpython.com and clicks on the "Read Online for Free" link to follow the navigation.

Starting URL: https://inventwithpython.com

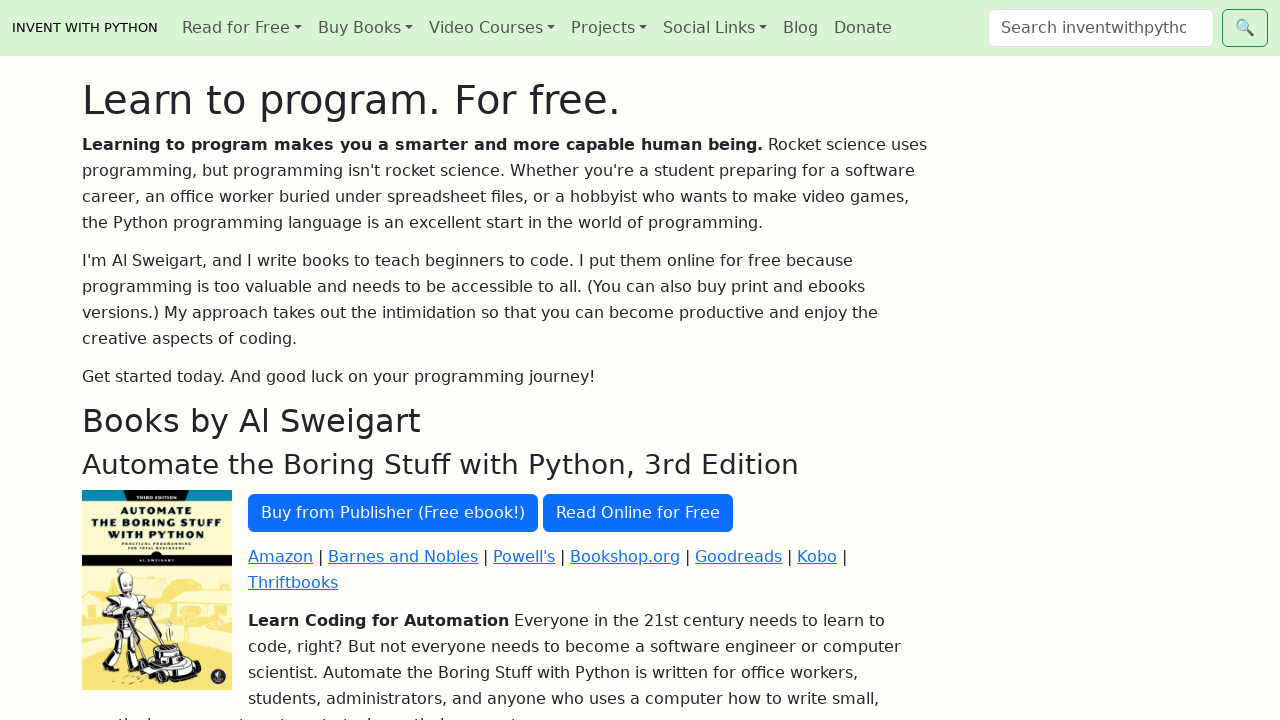

Clicked the 'Read Online for Free' link at (638, 513) on text=Read Online for Free
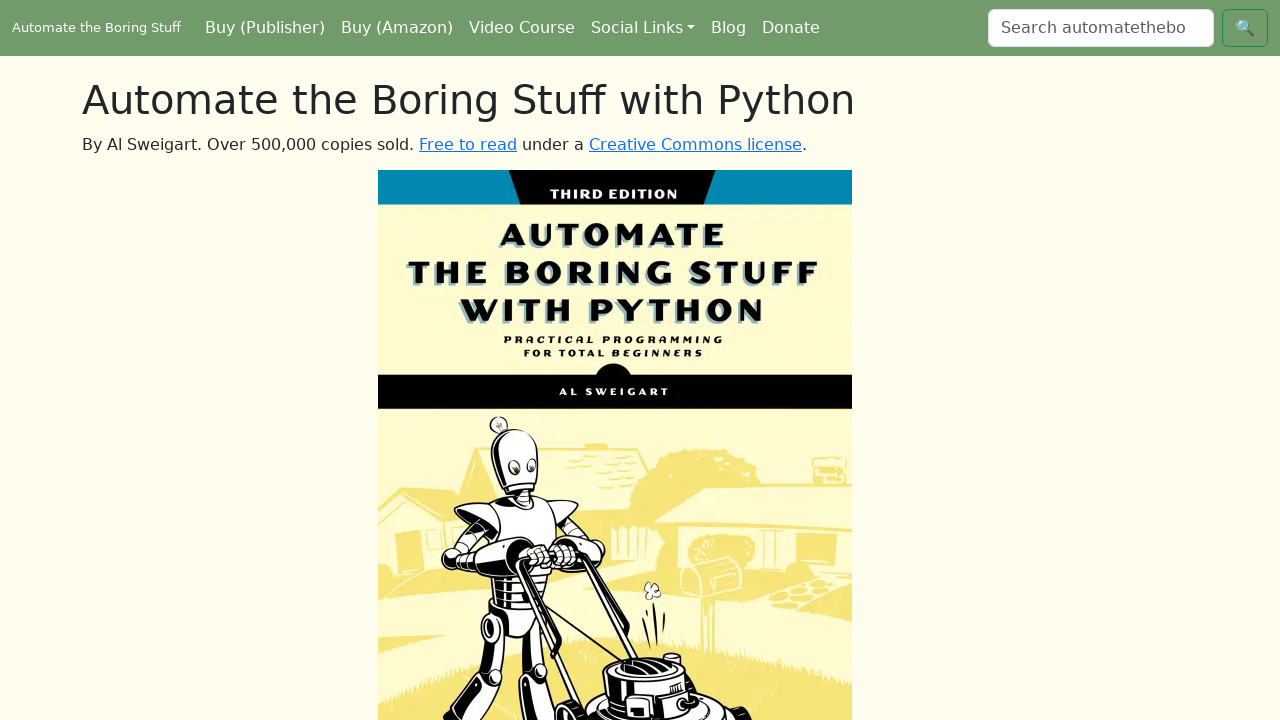

Waited for page to load after clicking 'Read Online for Free' link
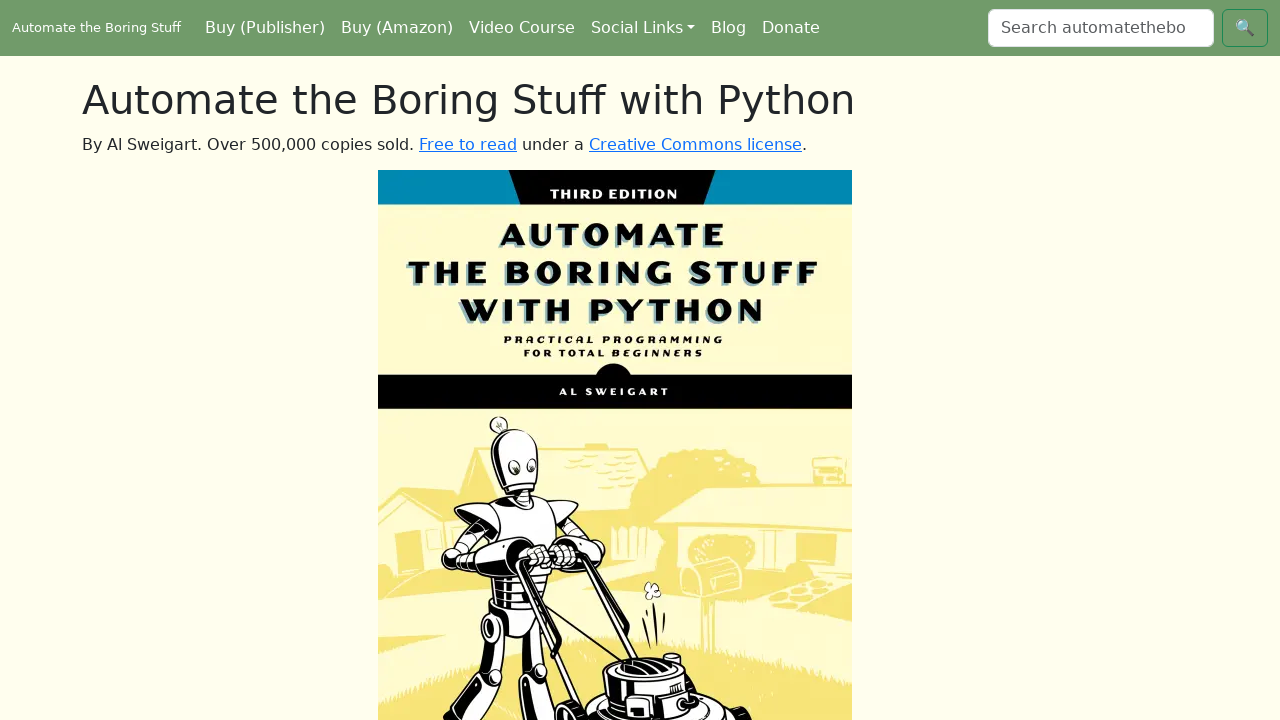

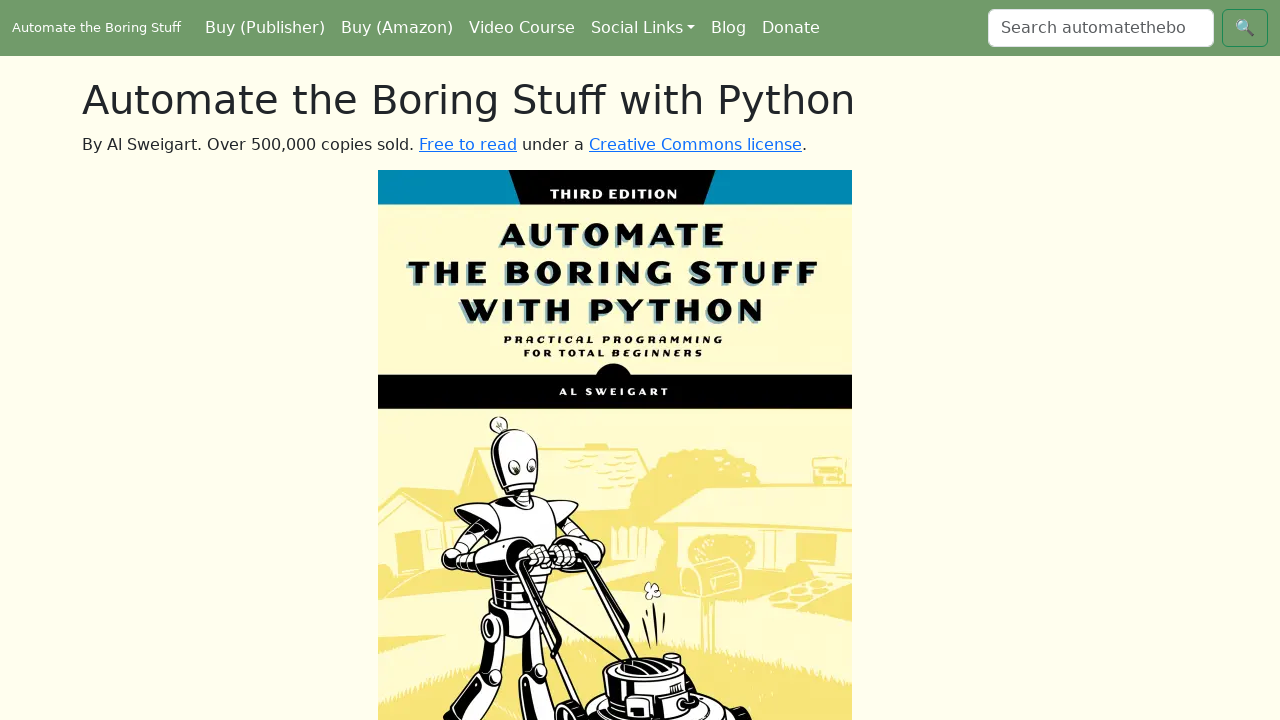